Tests clicking four "easy" buttons in sequence and verifies that a success message appears indicating all buttons were clicked.

Starting URL: https://eviltester.github.io/synchole/buttons.html

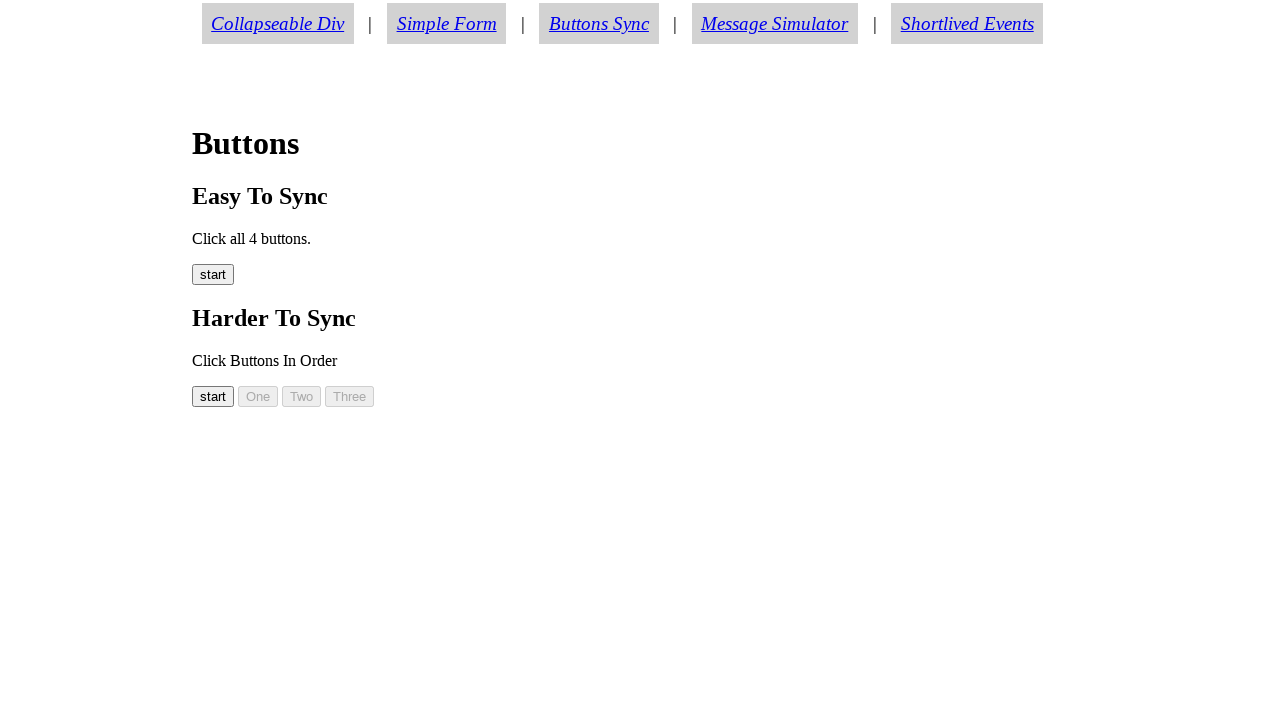

Clicked easy button 1 at (213, 275) on #easy00
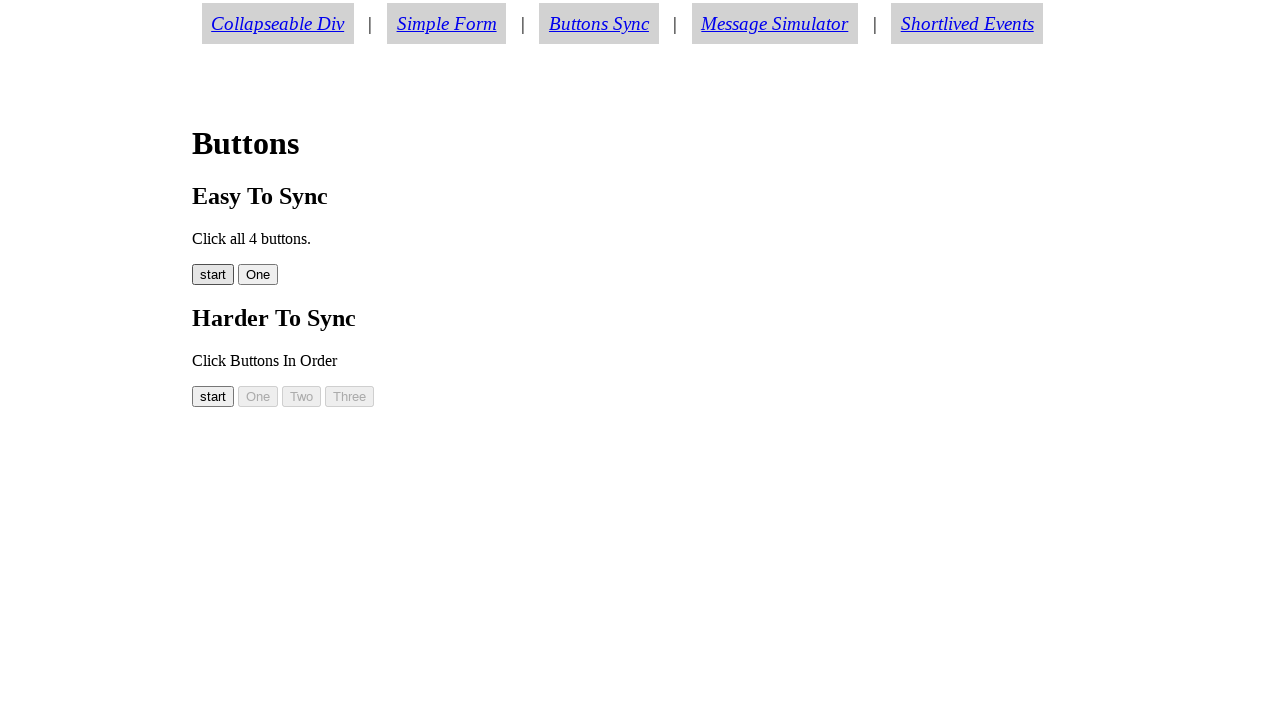

Clicked easy button 2 at (258, 275) on #easy01
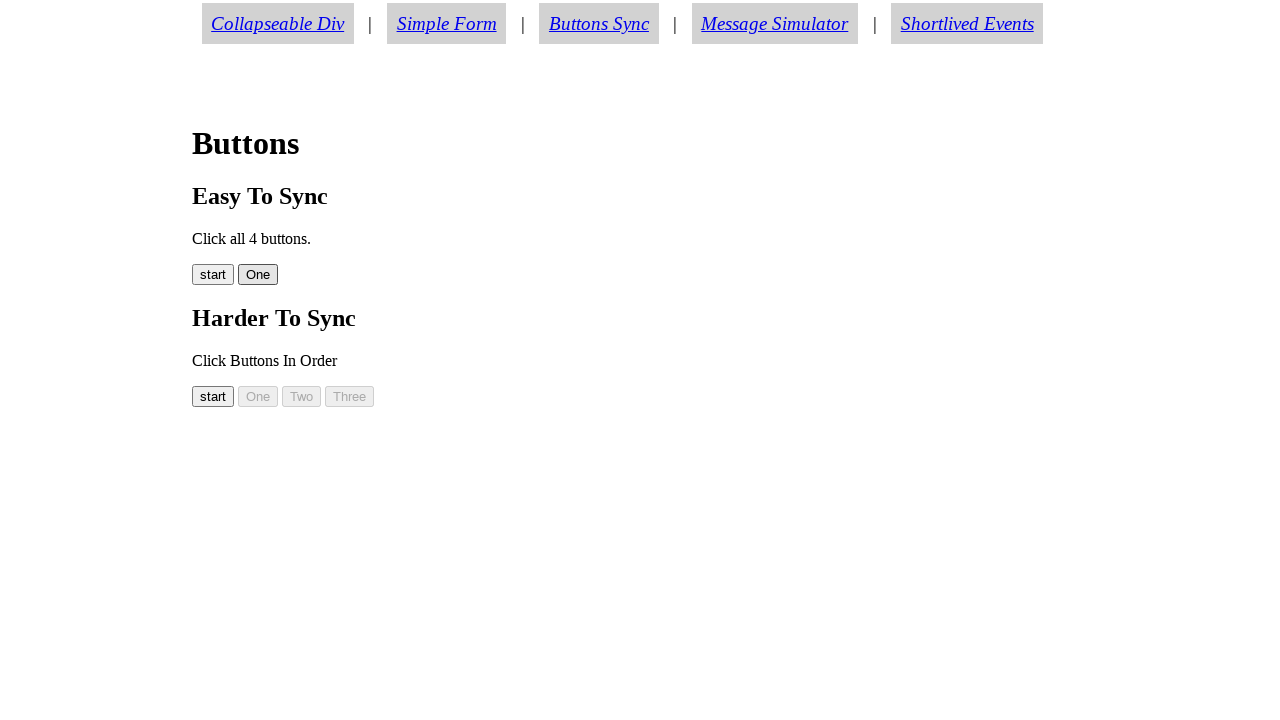

Clicked easy button 3 at (298, 275) on #easy02
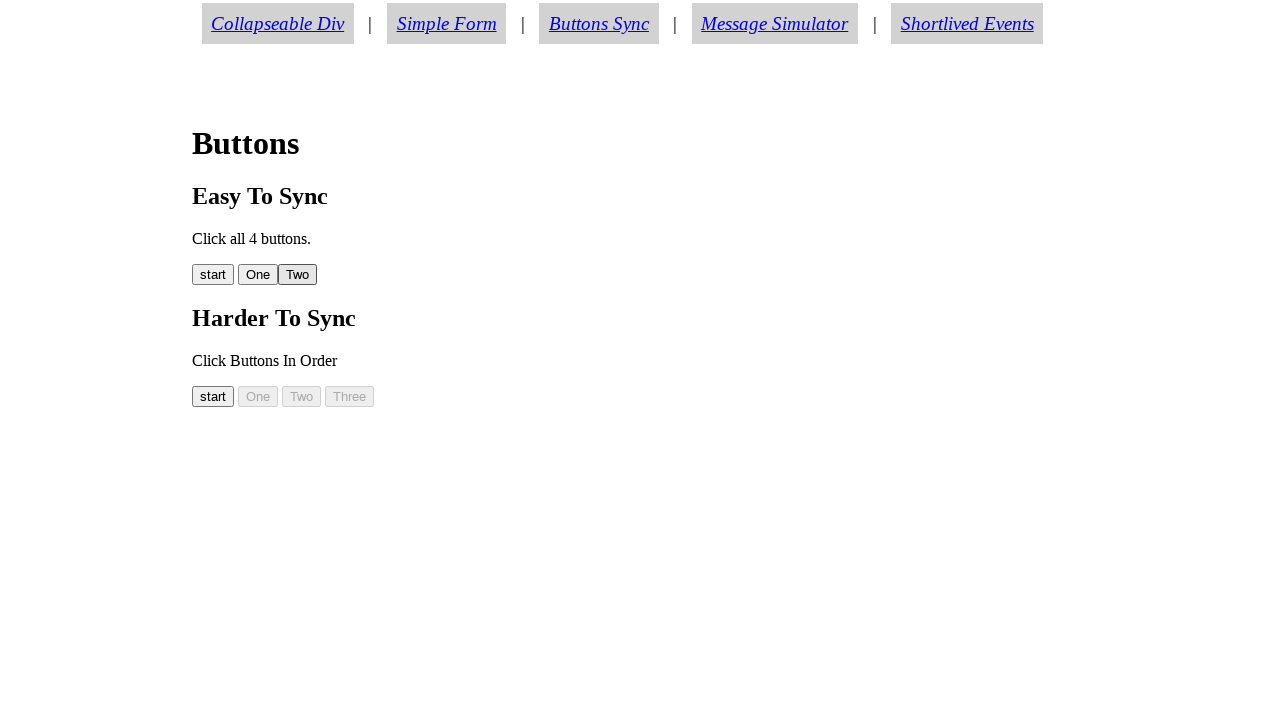

Clicked easy button 4 at (342, 275) on #easy03
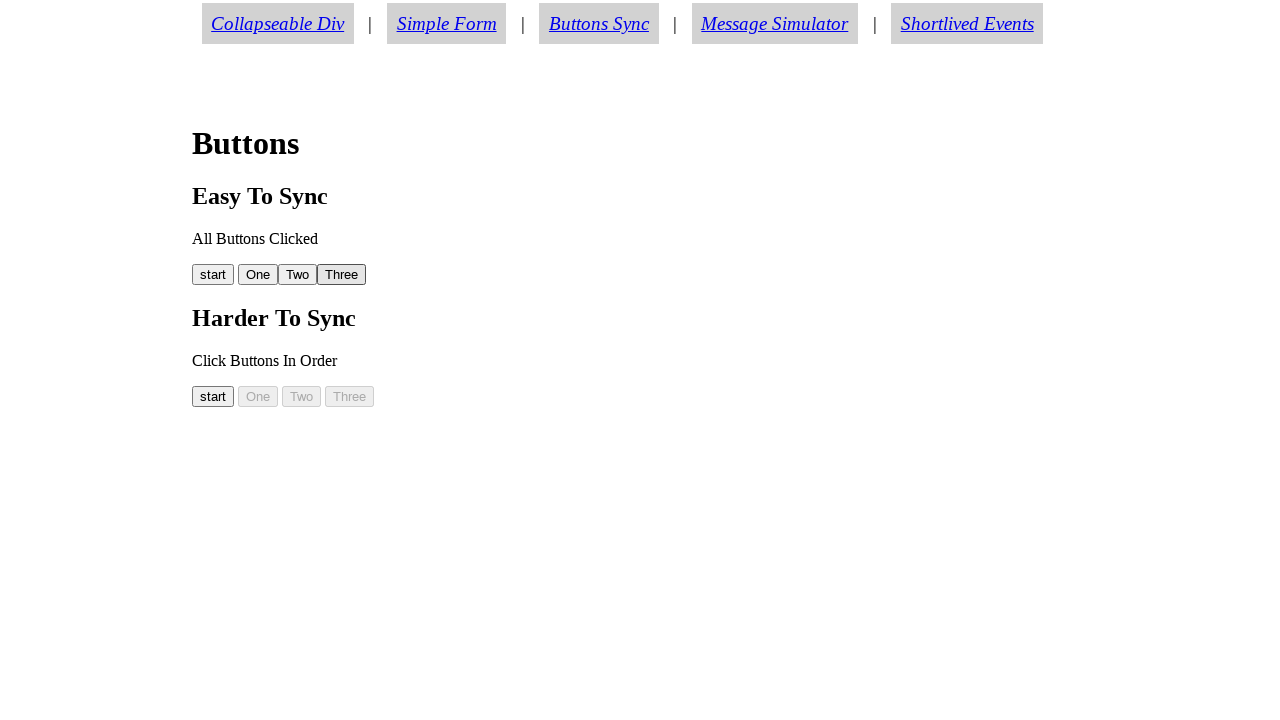

Success message element loaded
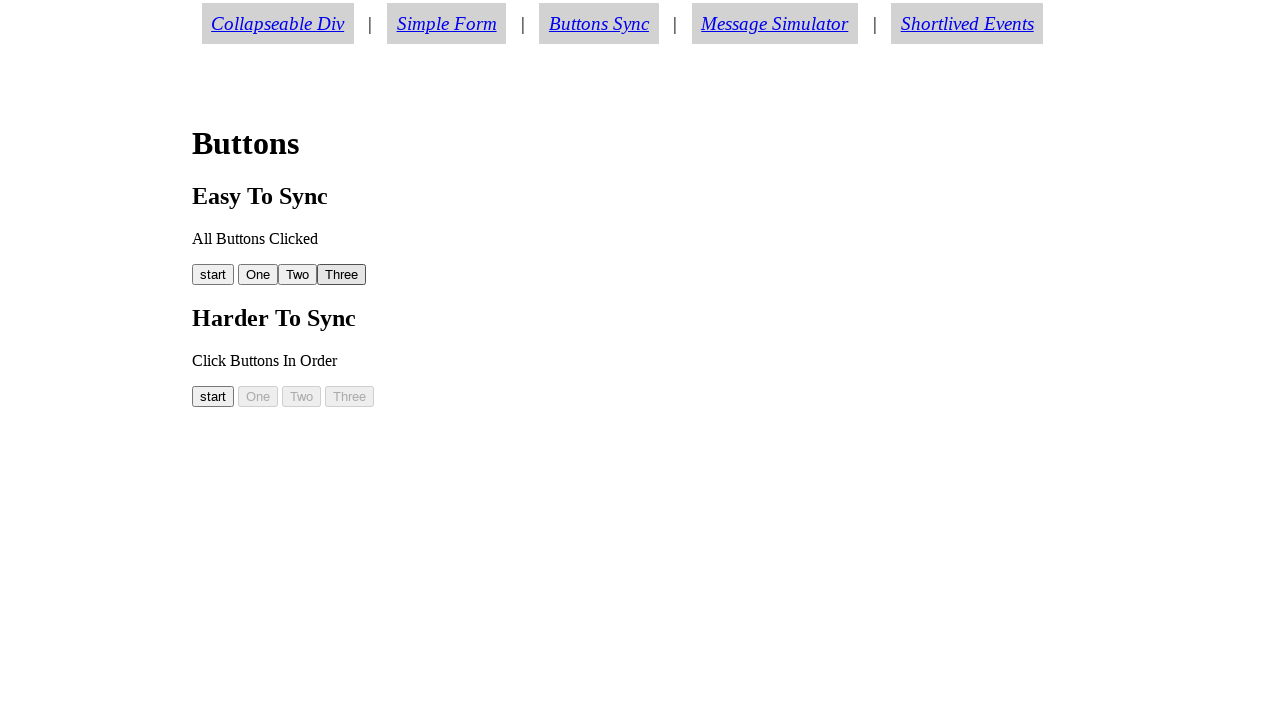

Verified success message displays 'All Buttons Clicked'
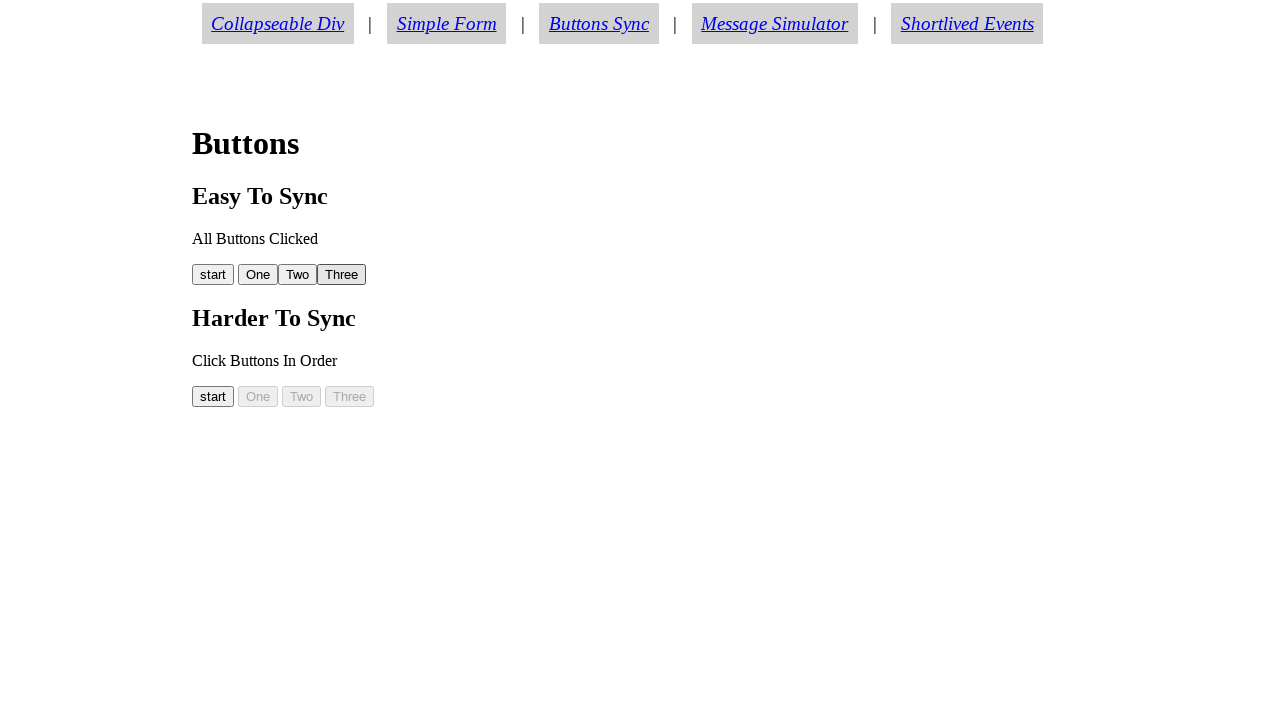

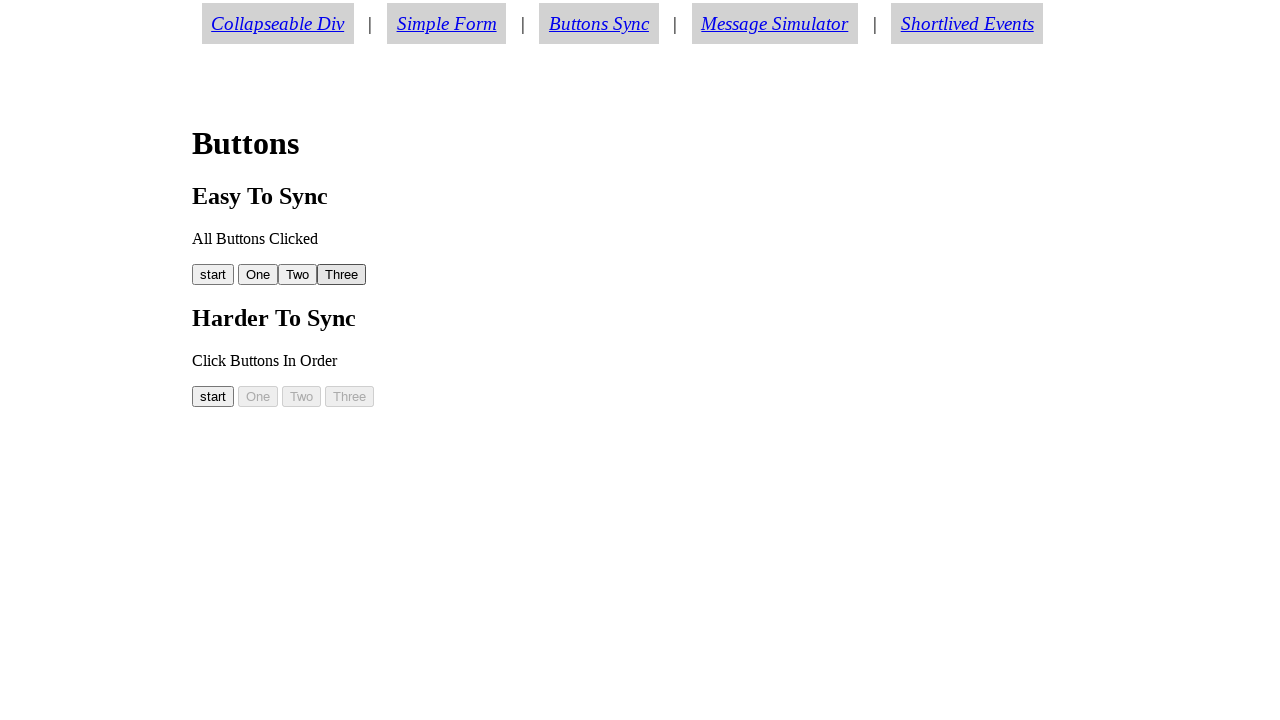